Navigates to Forbes Middle East top companies list and repeatedly clicks "Load More" button until all content is loaded

Starting URL: https://www.forbesmiddleeast.com/list/top-100-companies-in-the-ksa

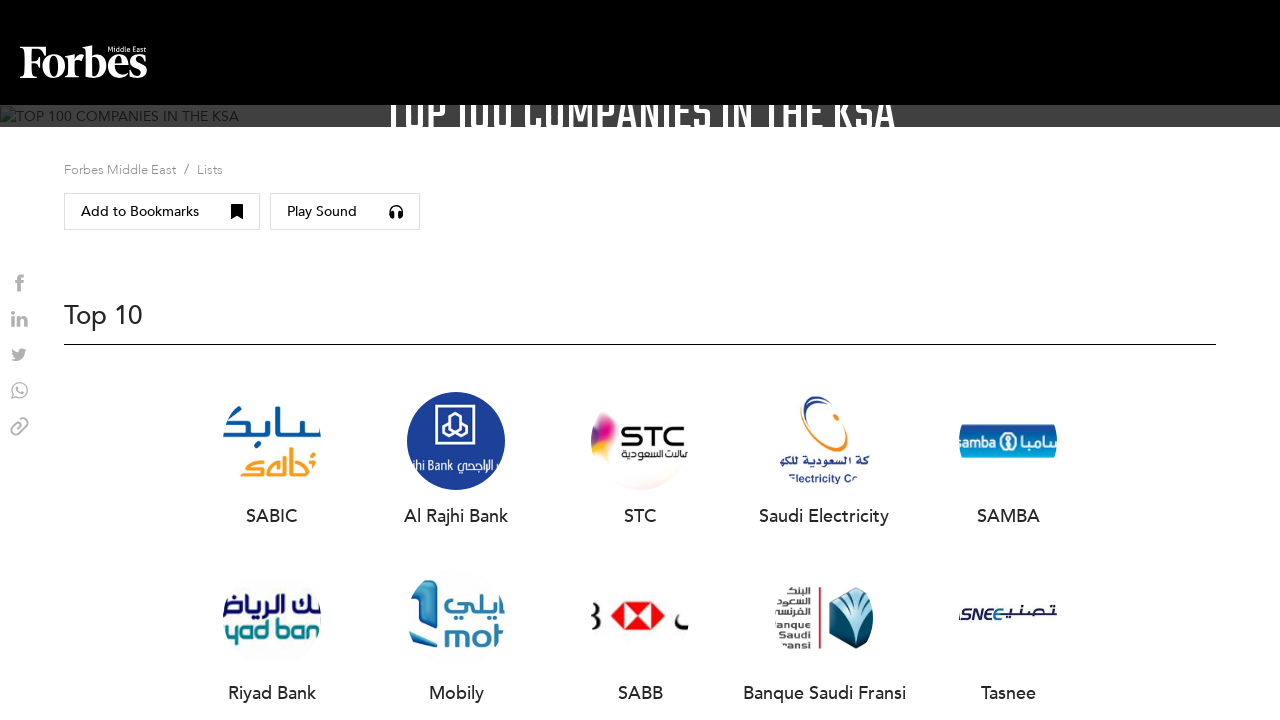

Clicked 'Load More' button to load additional companies at (640, 361) on xpath=//*[@id="app"]/div/section/div[2]/div[2]/div[4]/div[2]/button
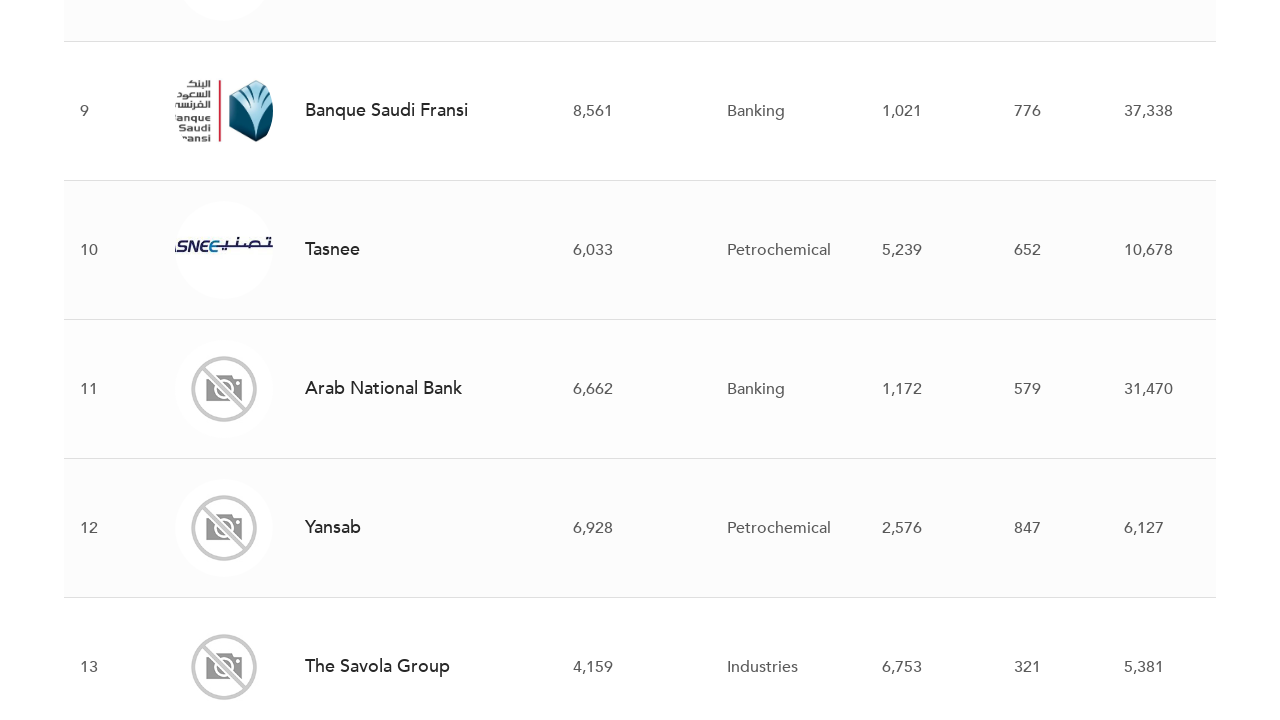

Waited 3 seconds for new content to load
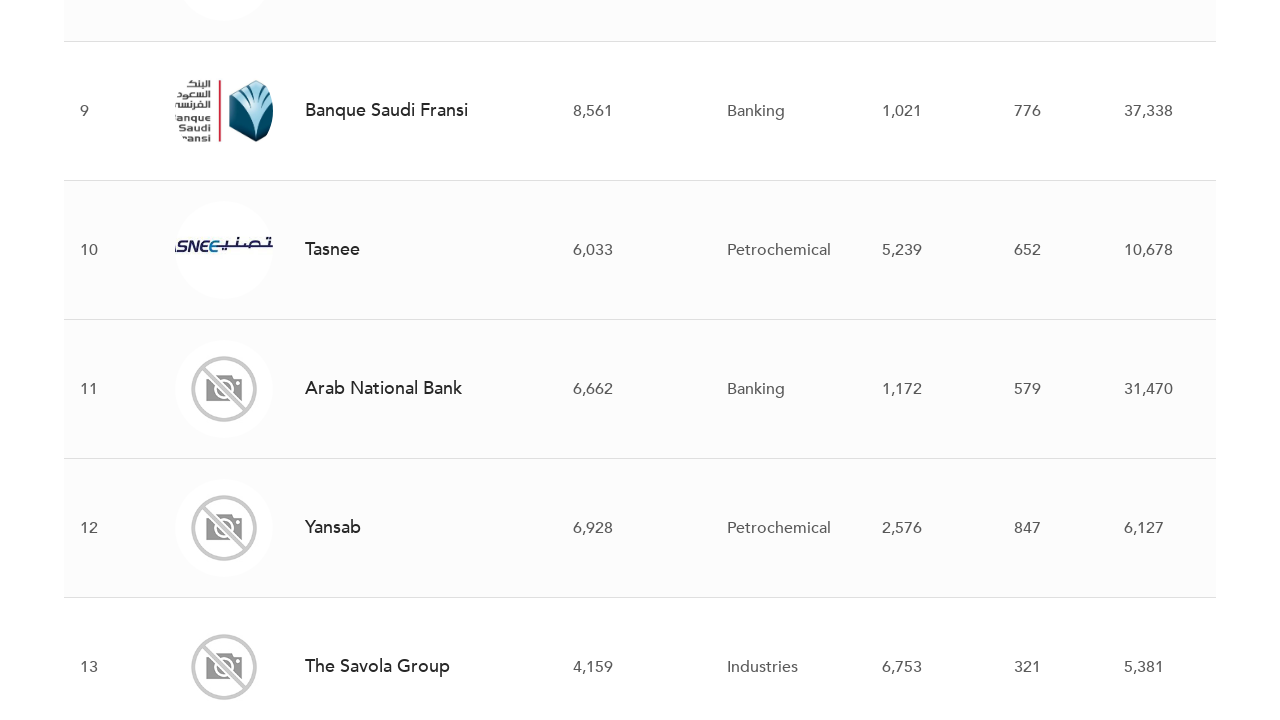

Clicked 'Load More' button to load additional companies at (640, 361) on xpath=//*[@id="app"]/div/section/div[2]/div[2]/div[4]/div[2]/button
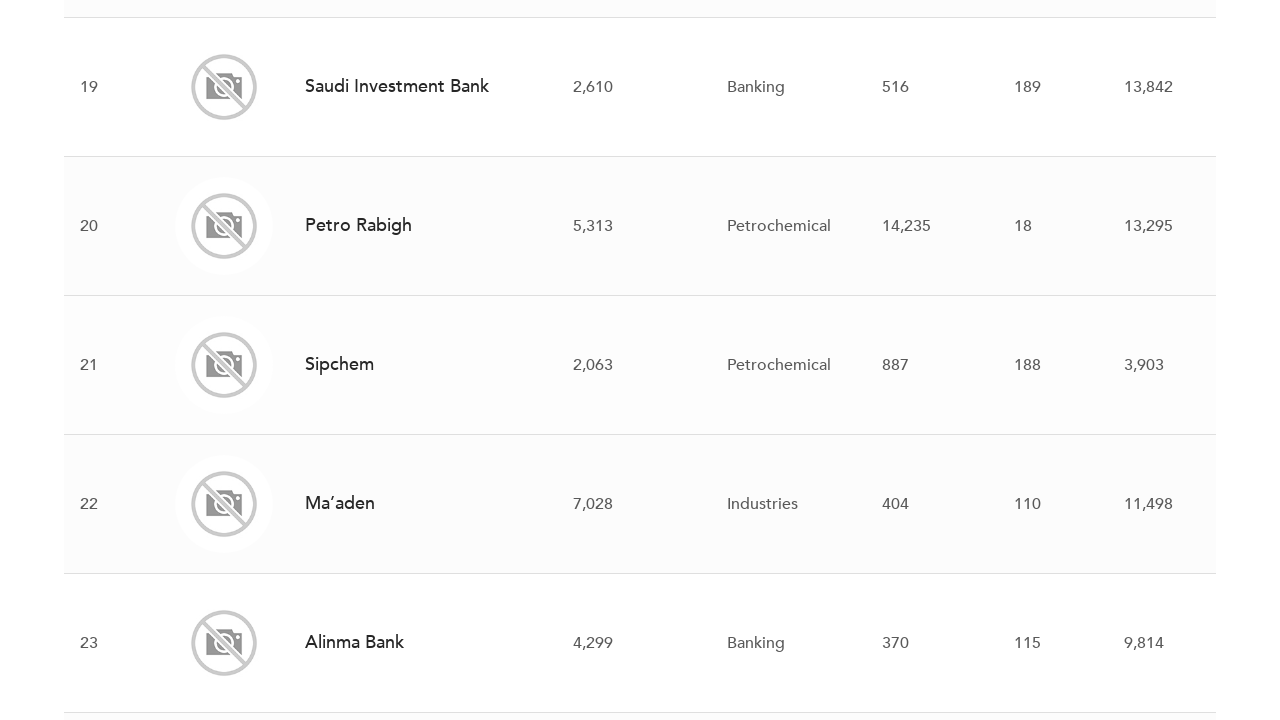

Waited 3 seconds for new content to load
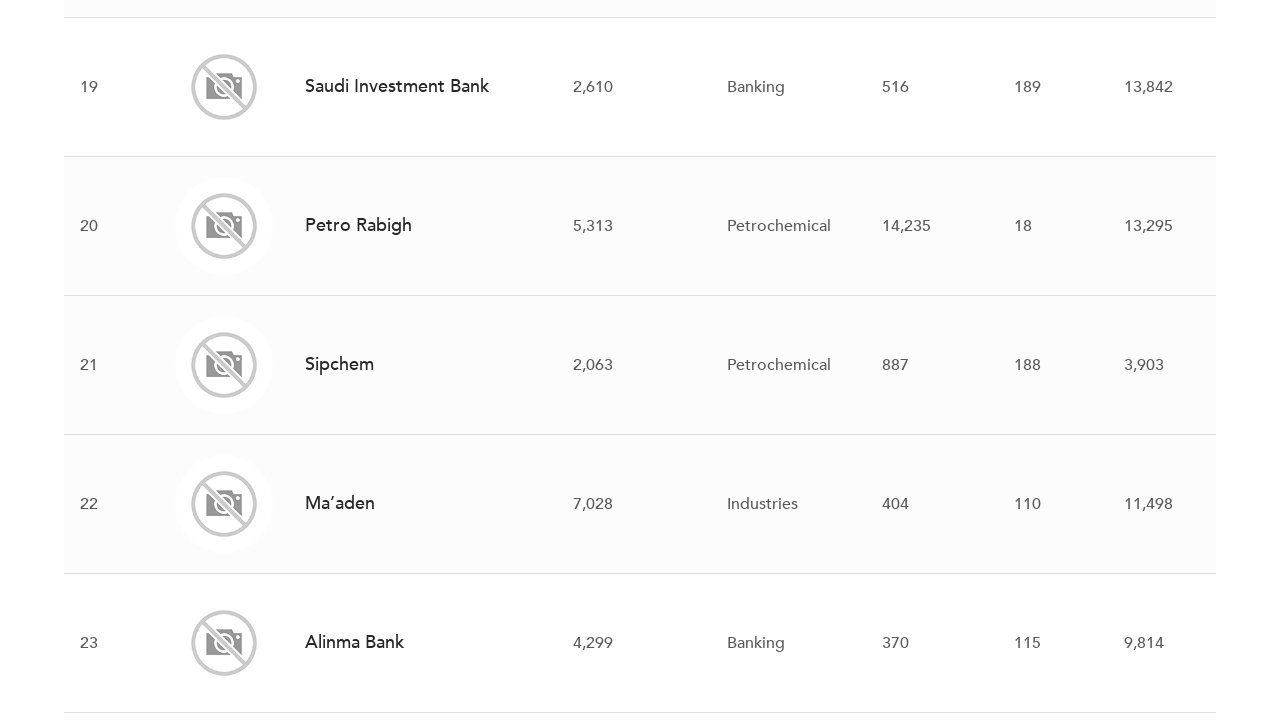

Clicked 'Load More' button to load additional companies at (640, 361) on xpath=//*[@id="app"]/div/section/div[2]/div[2]/div[4]/div[2]/button
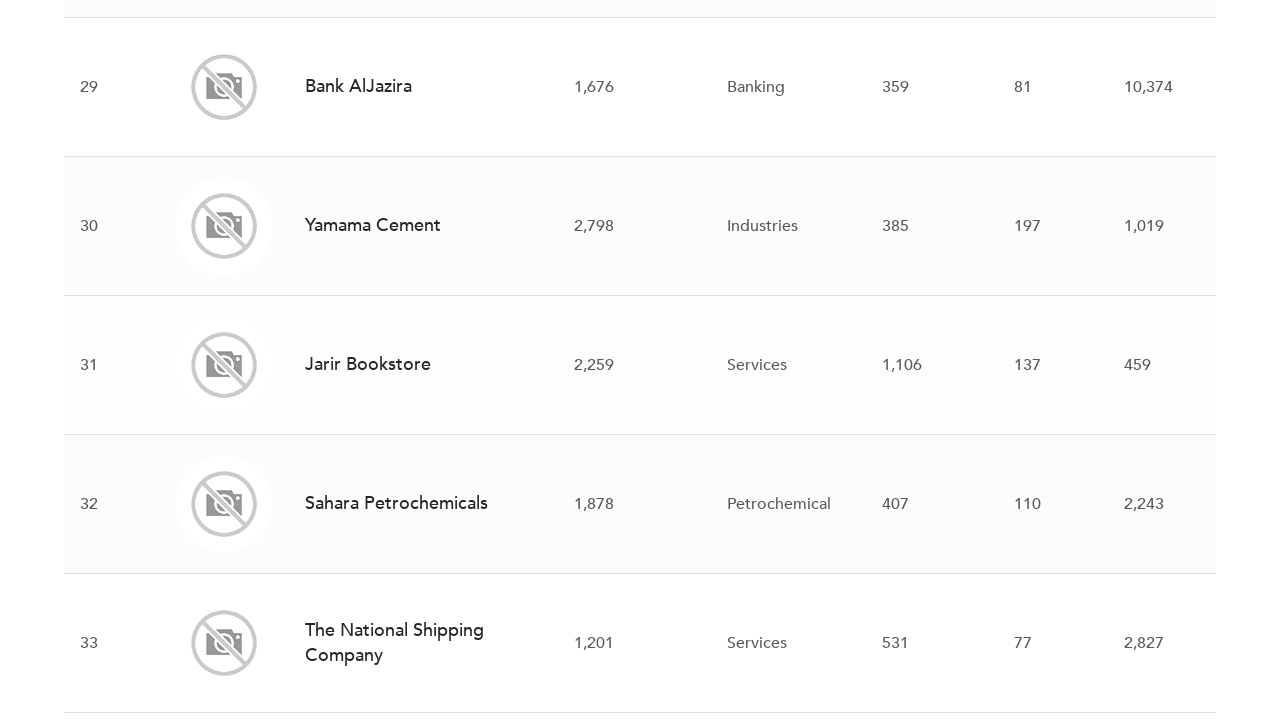

Waited 3 seconds for new content to load
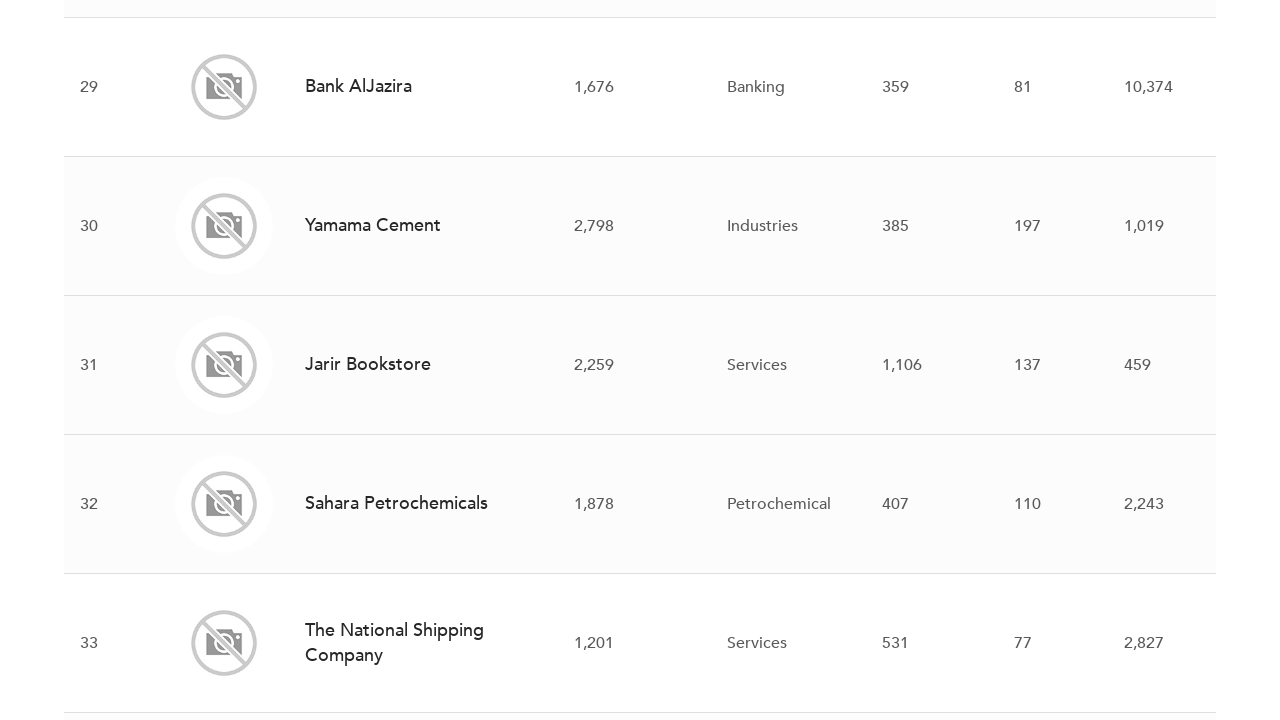

Clicked 'Load More' button to load additional companies at (640, 361) on xpath=//*[@id="app"]/div/section/div[2]/div[2]/div[4]/div[2]/button
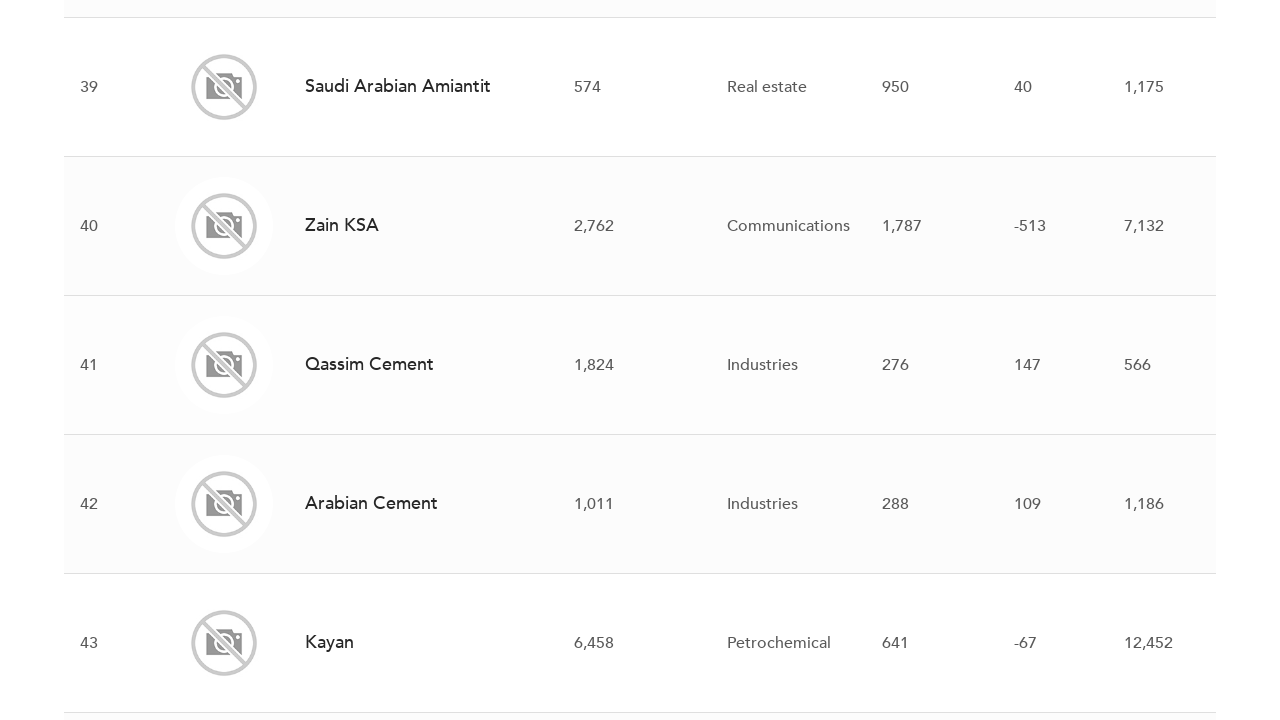

Waited 3 seconds for new content to load
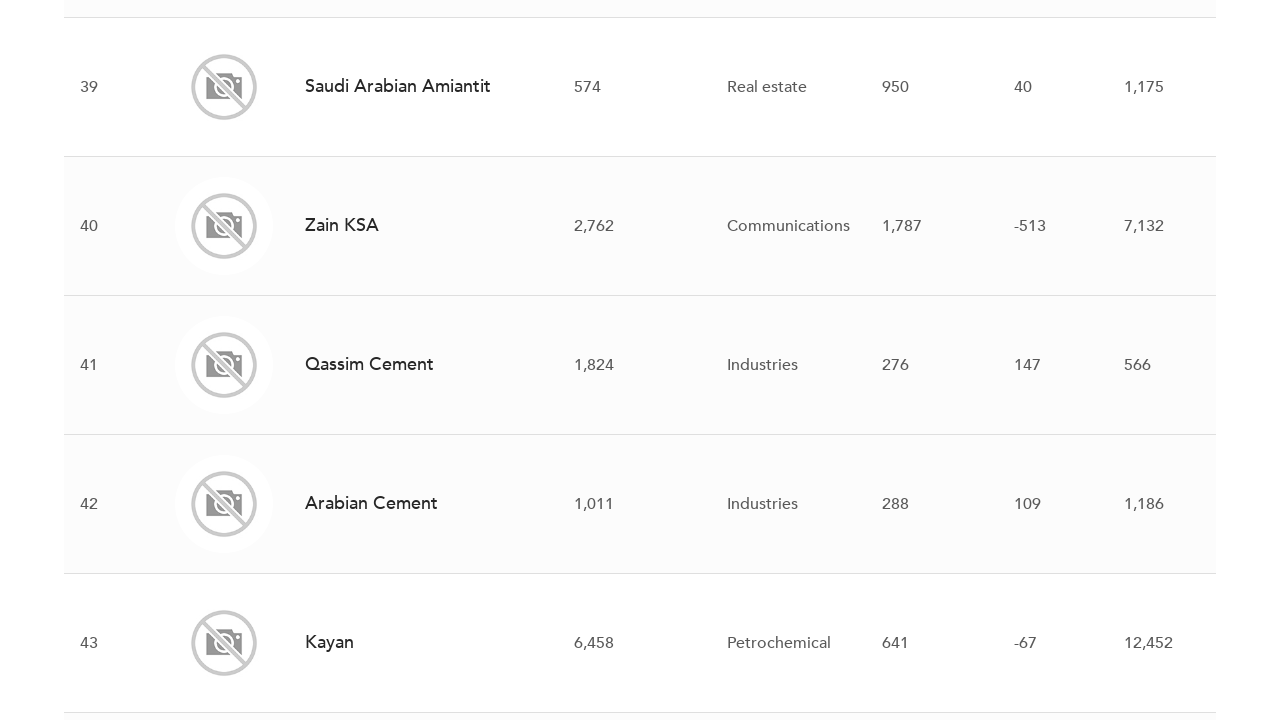

Clicked 'Load More' button to load additional companies at (640, 361) on xpath=//*[@id="app"]/div/section/div[2]/div[2]/div[4]/div[2]/button
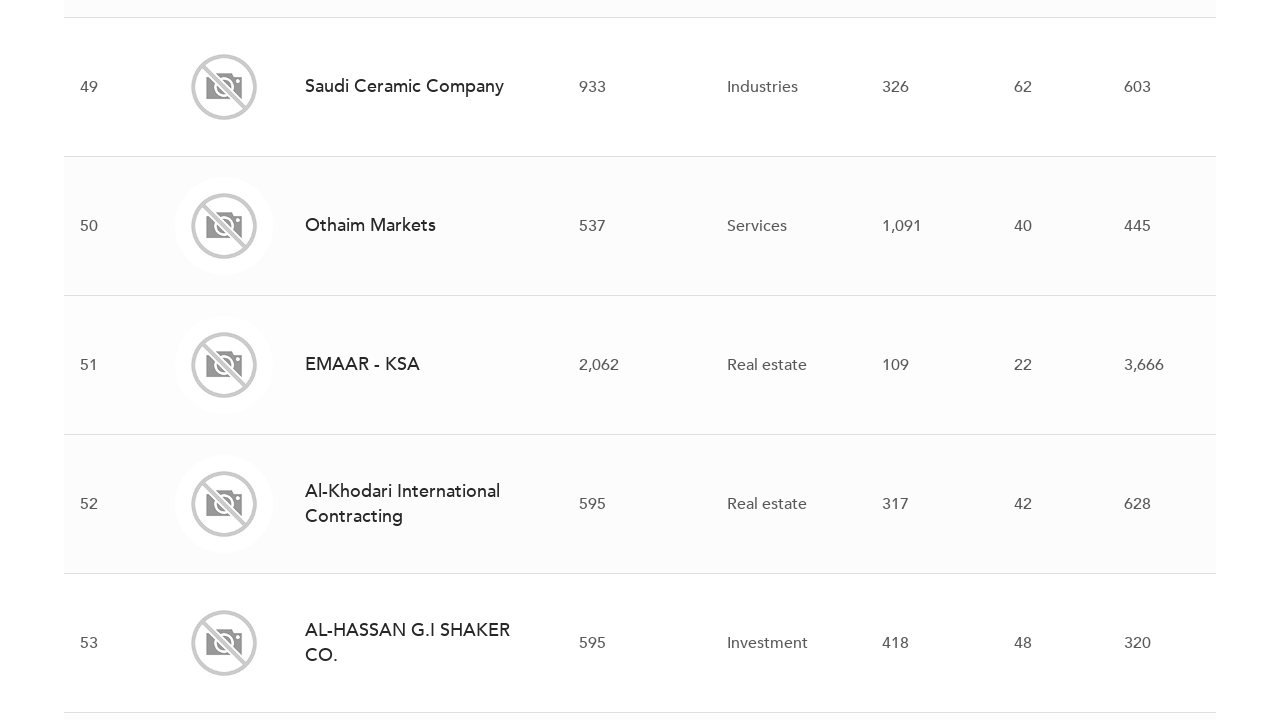

Waited 3 seconds for new content to load
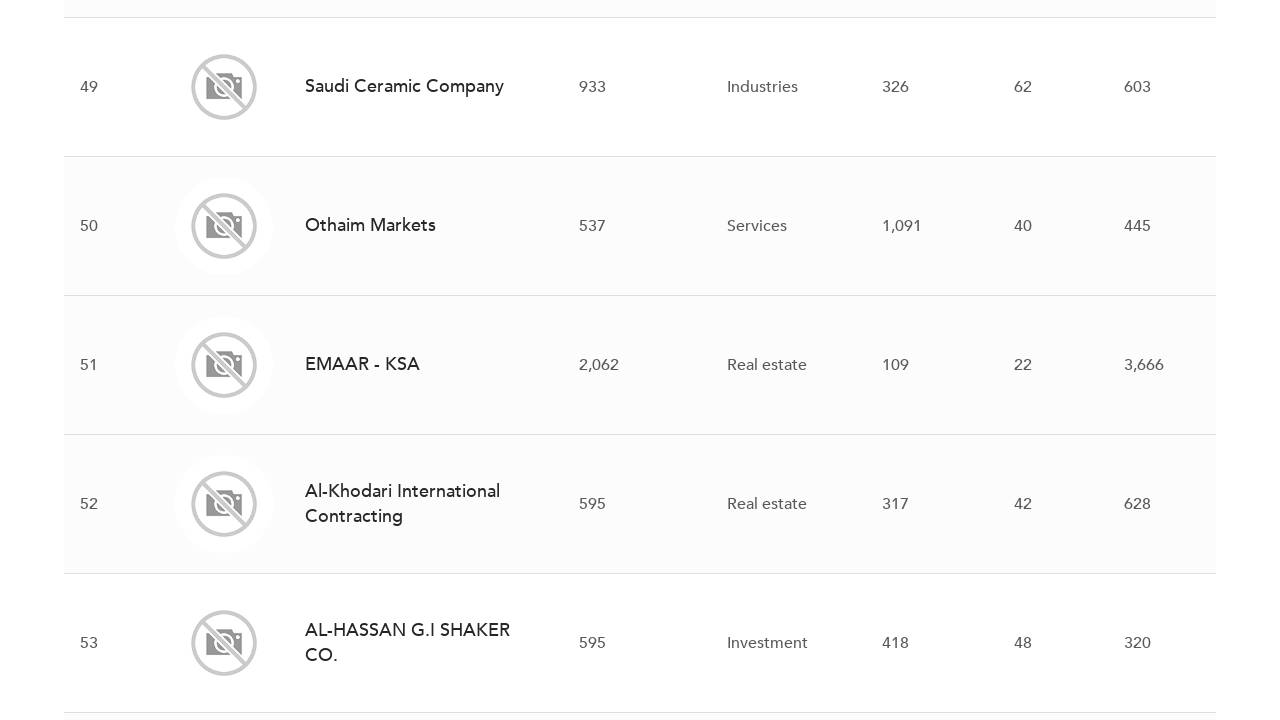

Clicked 'Load More' button to load additional companies at (640, 361) on xpath=//*[@id="app"]/div/section/div[2]/div[2]/div[4]/div[2]/button
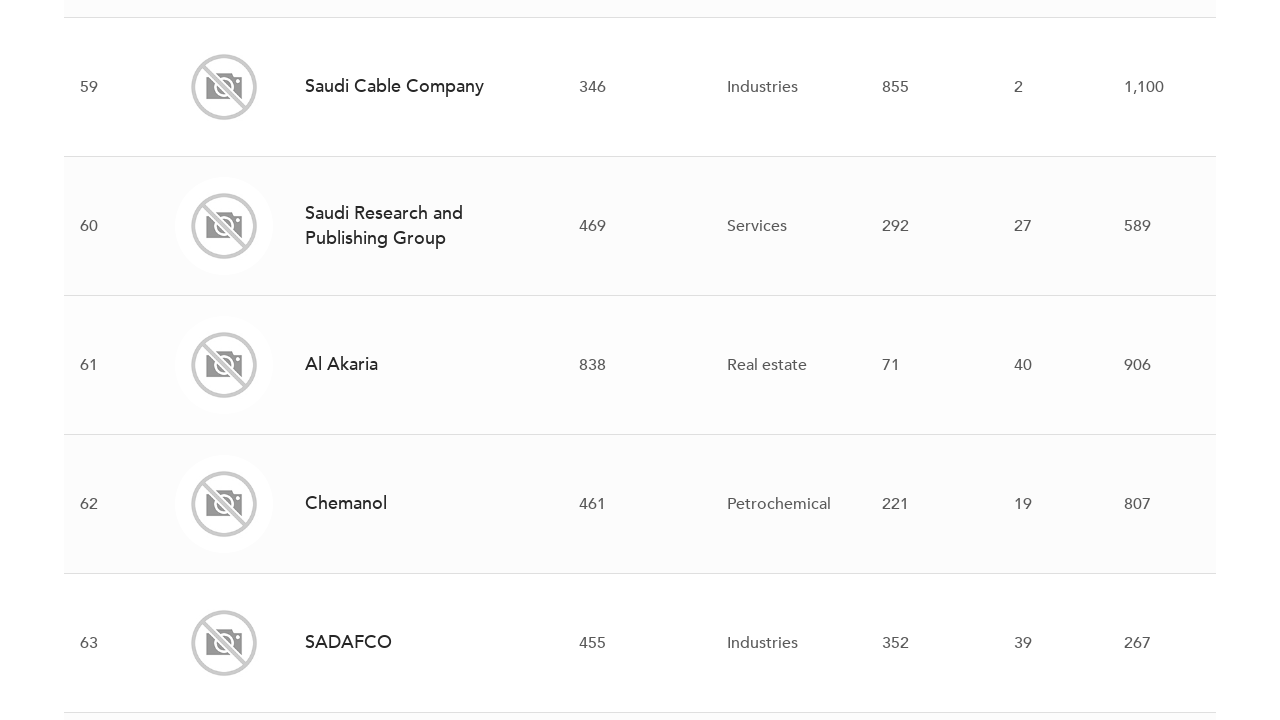

Waited 3 seconds for new content to load
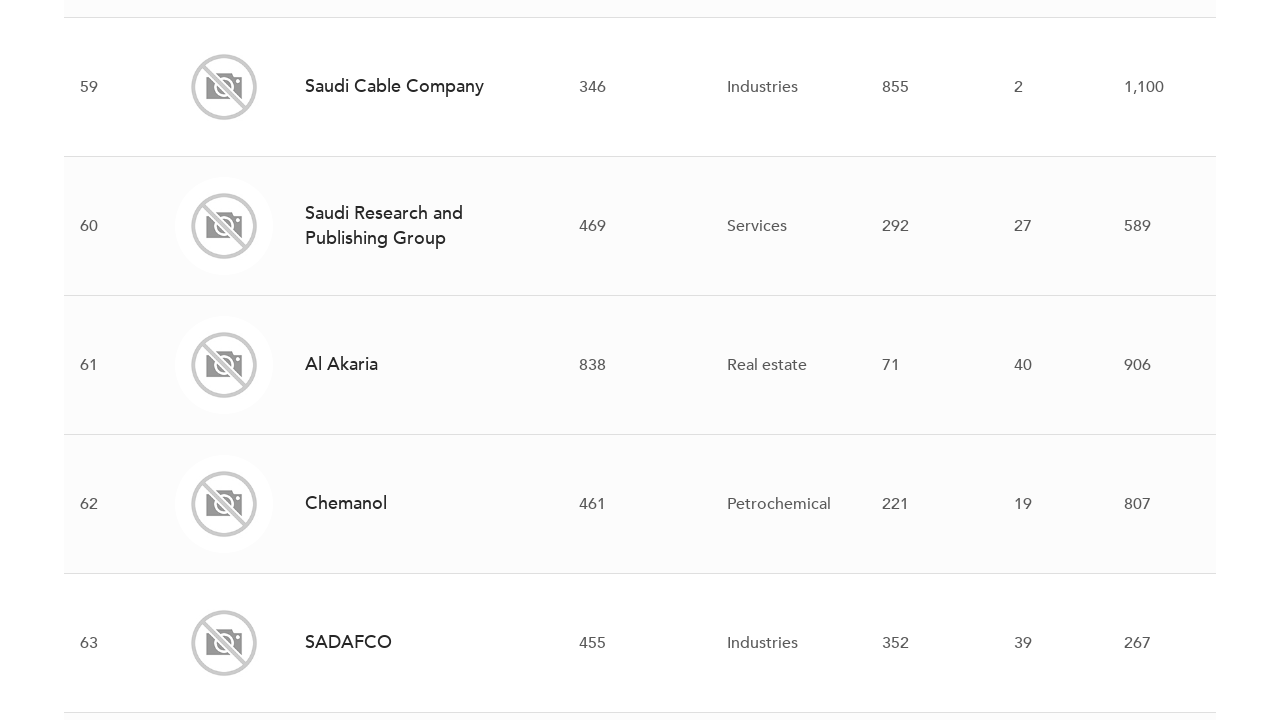

Clicked 'Load More' button to load additional companies at (640, 361) on xpath=//*[@id="app"]/div/section/div[2]/div[2]/div[4]/div[2]/button
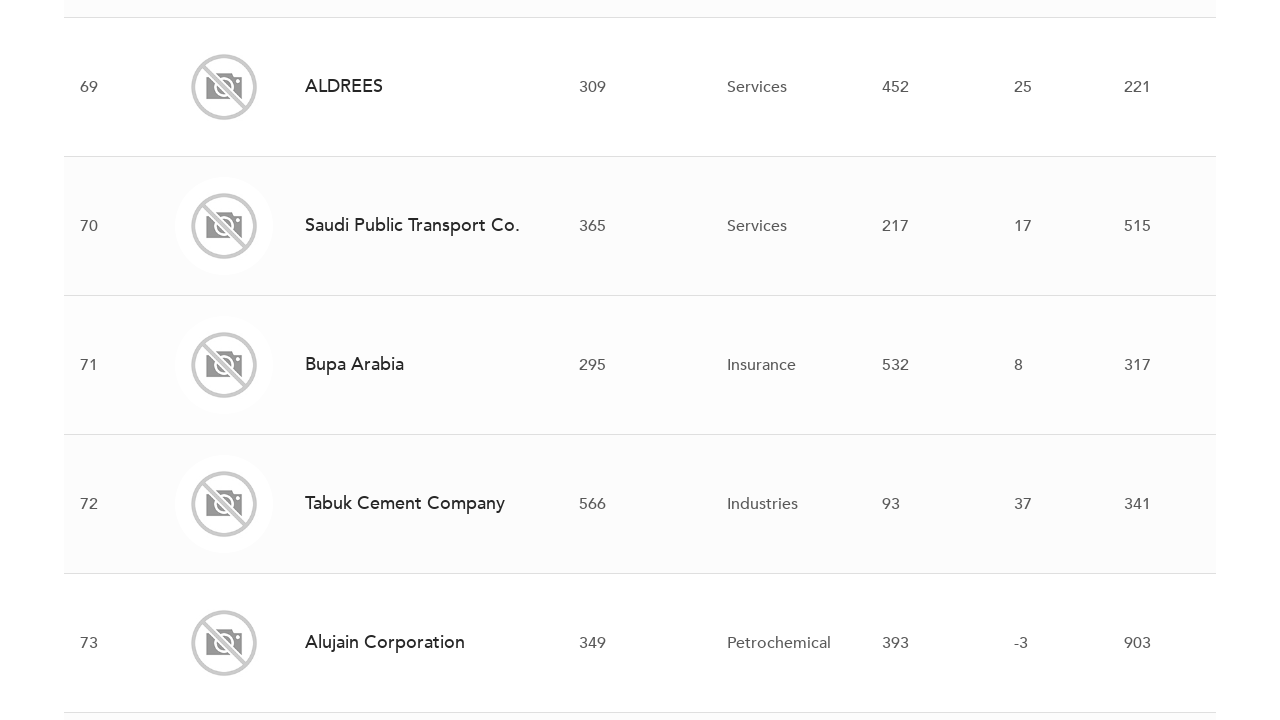

Waited 3 seconds for new content to load
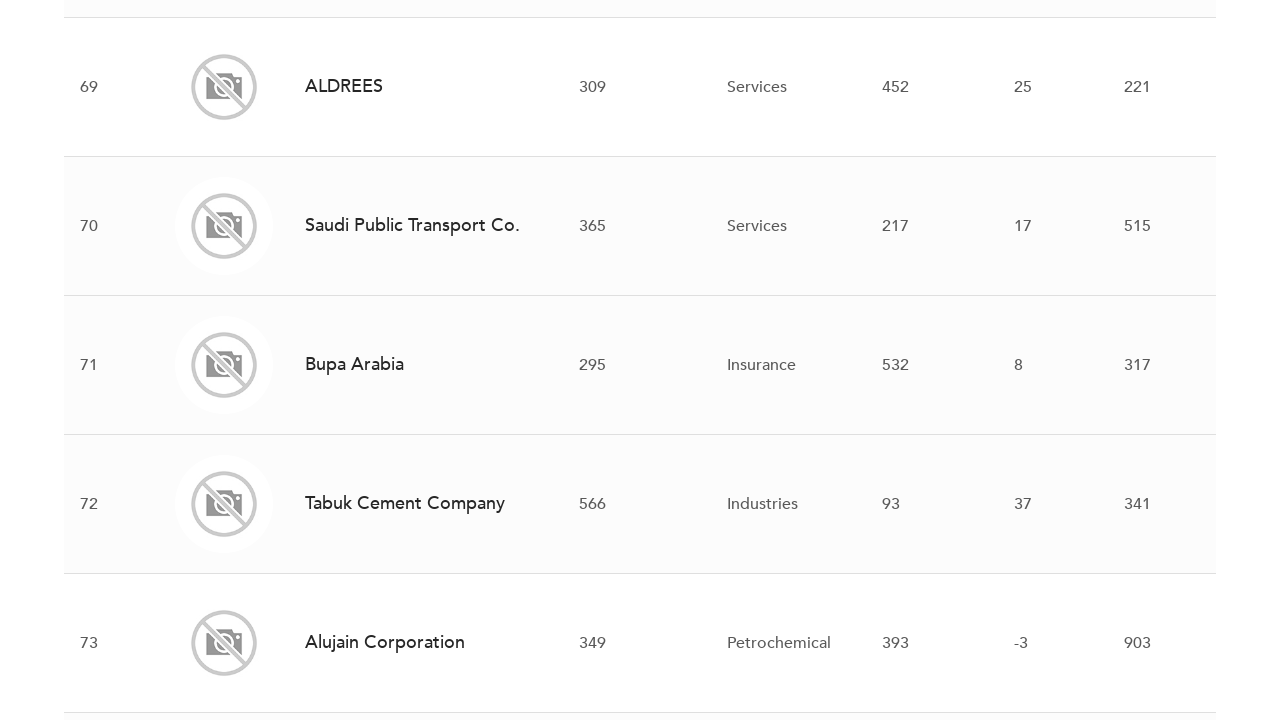

Clicked 'Load More' button to load additional companies at (640, 361) on xpath=//*[@id="app"]/div/section/div[2]/div[2]/div[4]/div[2]/button
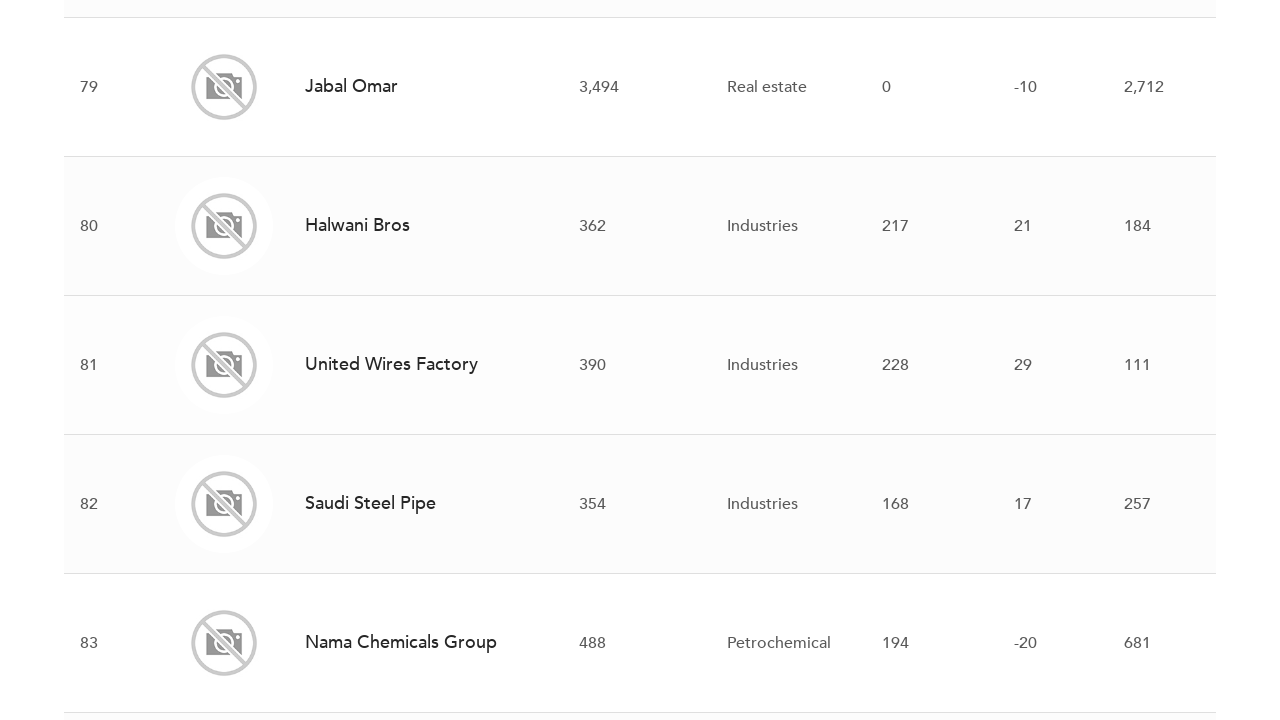

Waited 3 seconds for new content to load
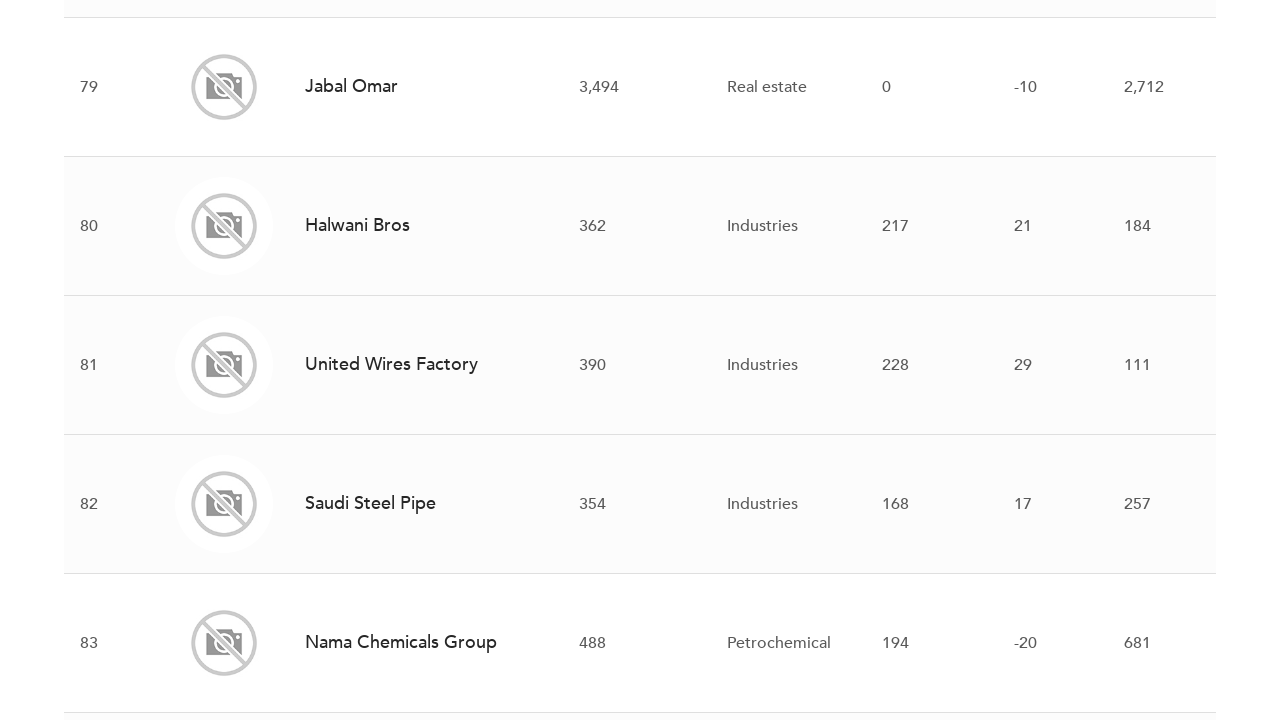

Clicked 'Load More' button to load additional companies at (640, 361) on xpath=//*[@id="app"]/div/section/div[2]/div[2]/div[4]/div[2]/button
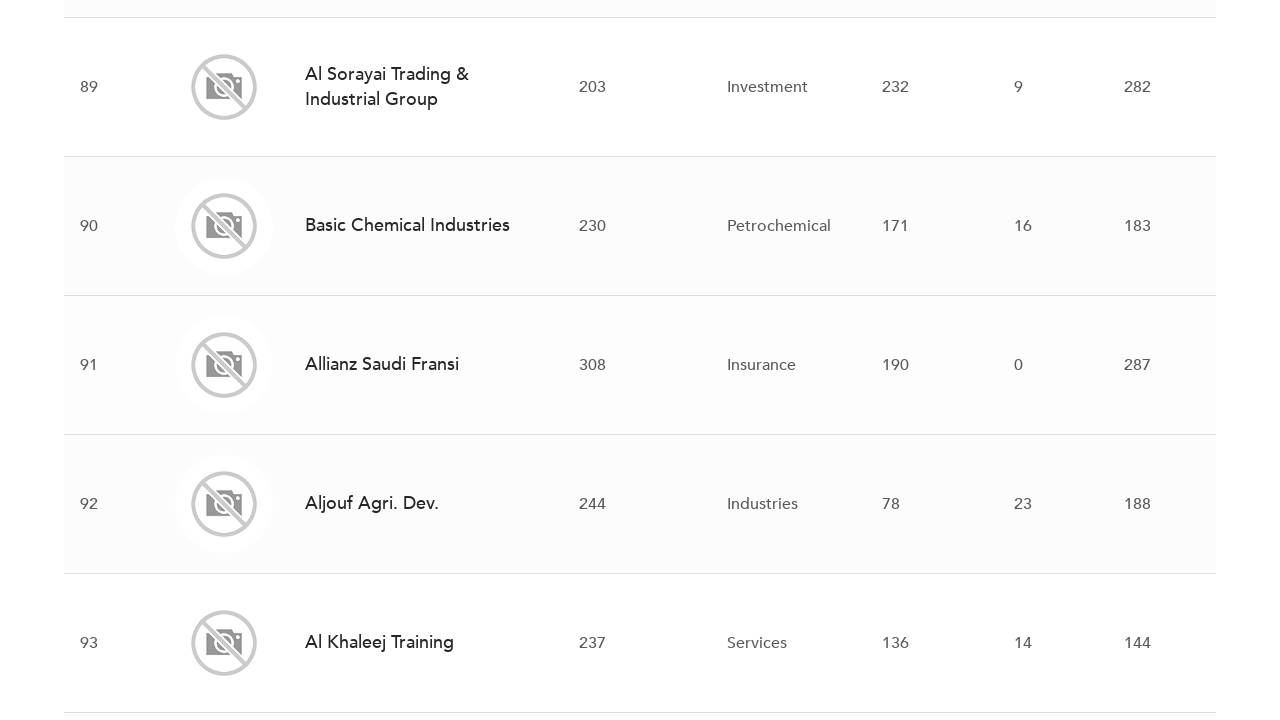

Waited 3 seconds for new content to load
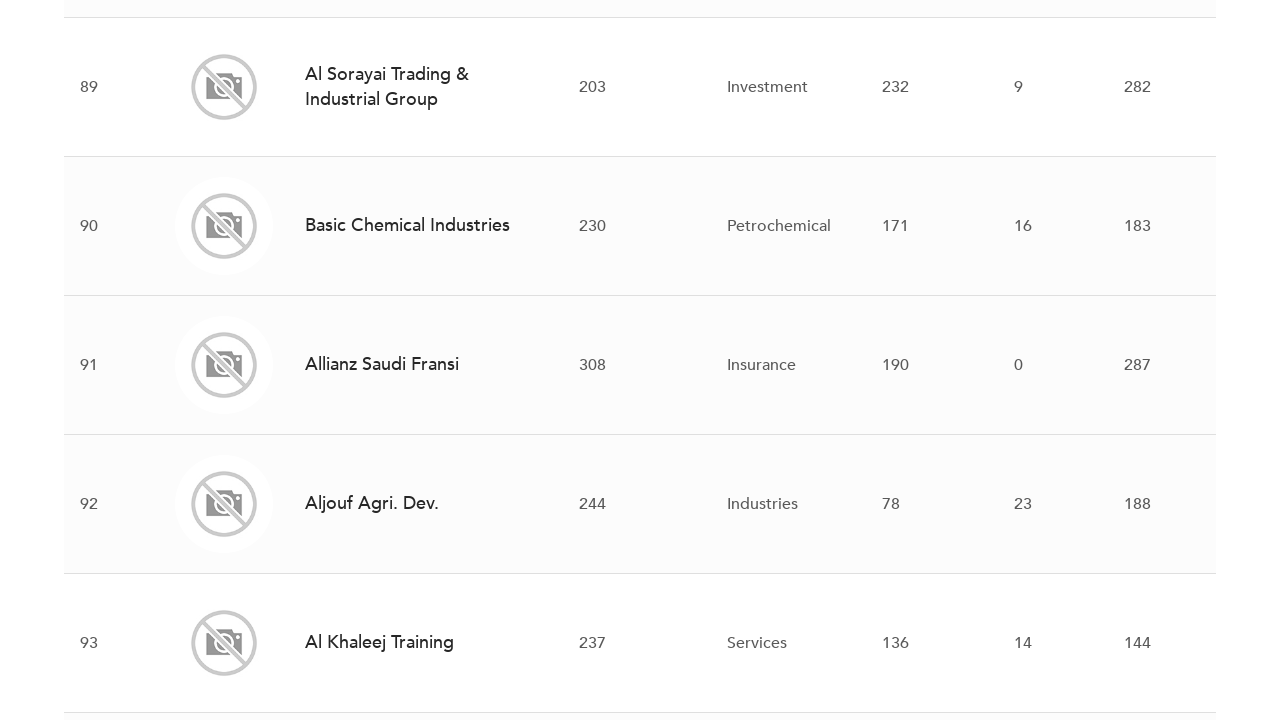

No more 'Load More' button found or error occurred - all content loaded on xpath=//*[@id="app"]/div/section/div[2]/div[2]/div[4]/div[2]/button
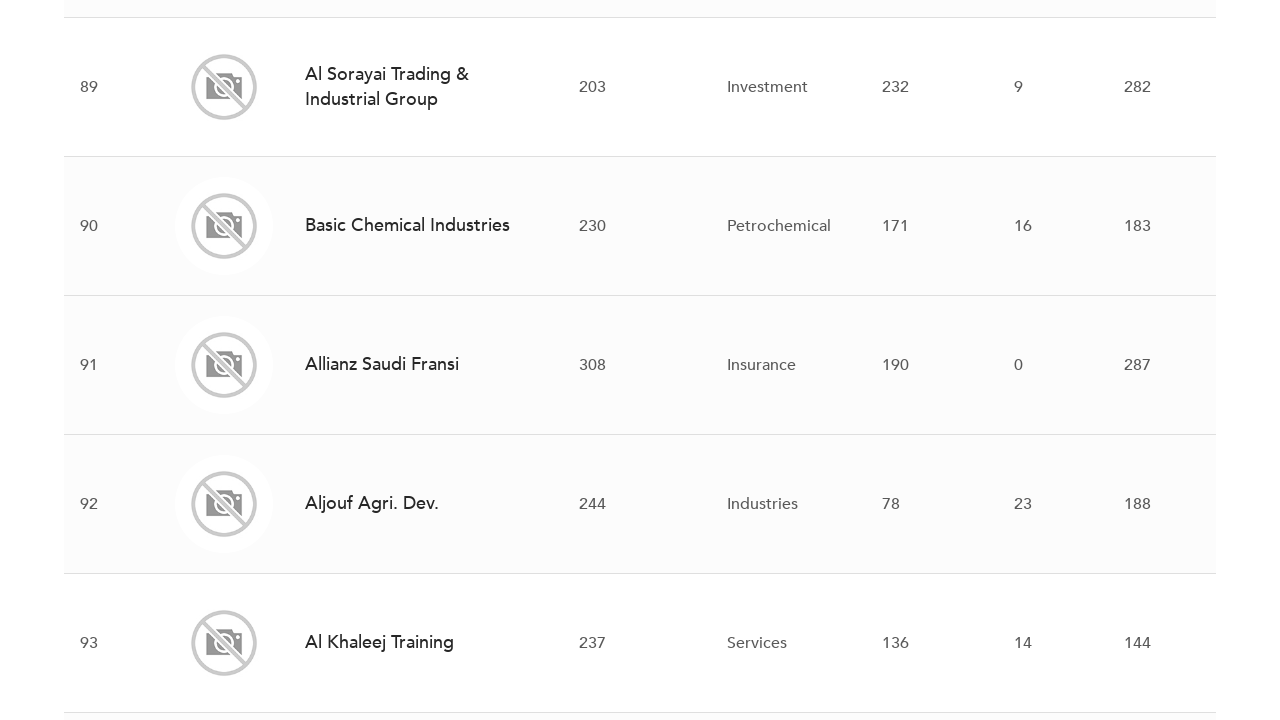

Waited 2 seconds for final content to render
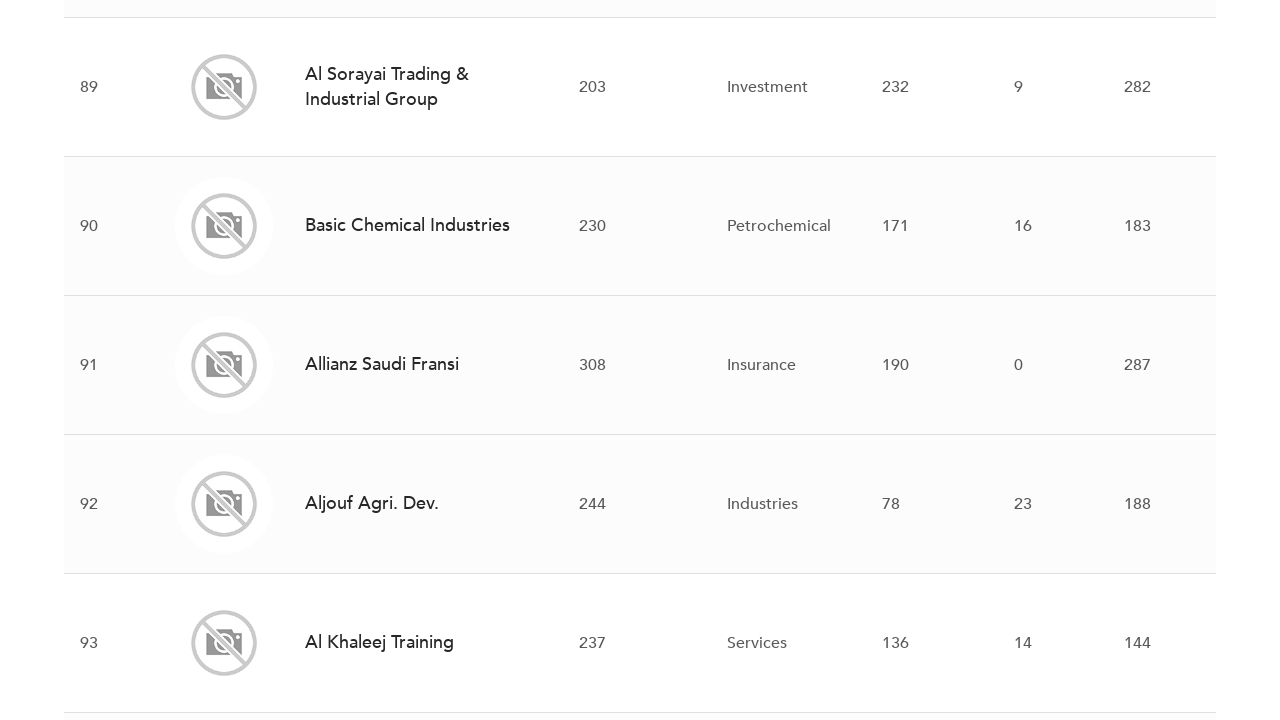

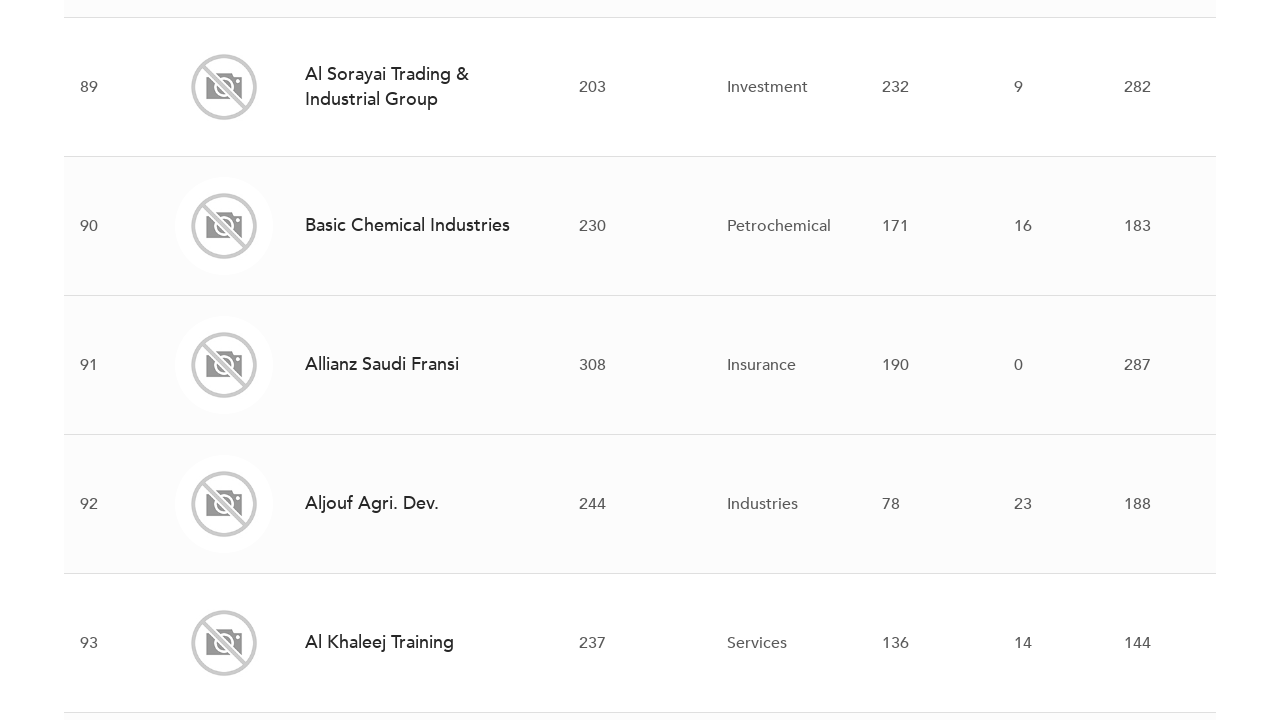